Tests the add/remove elements functionality by clicking Add Element button, verifying Delete button appears, then clicking Delete to remove it

Starting URL: https://the-internet.herokuapp.com/add_remove_elements/

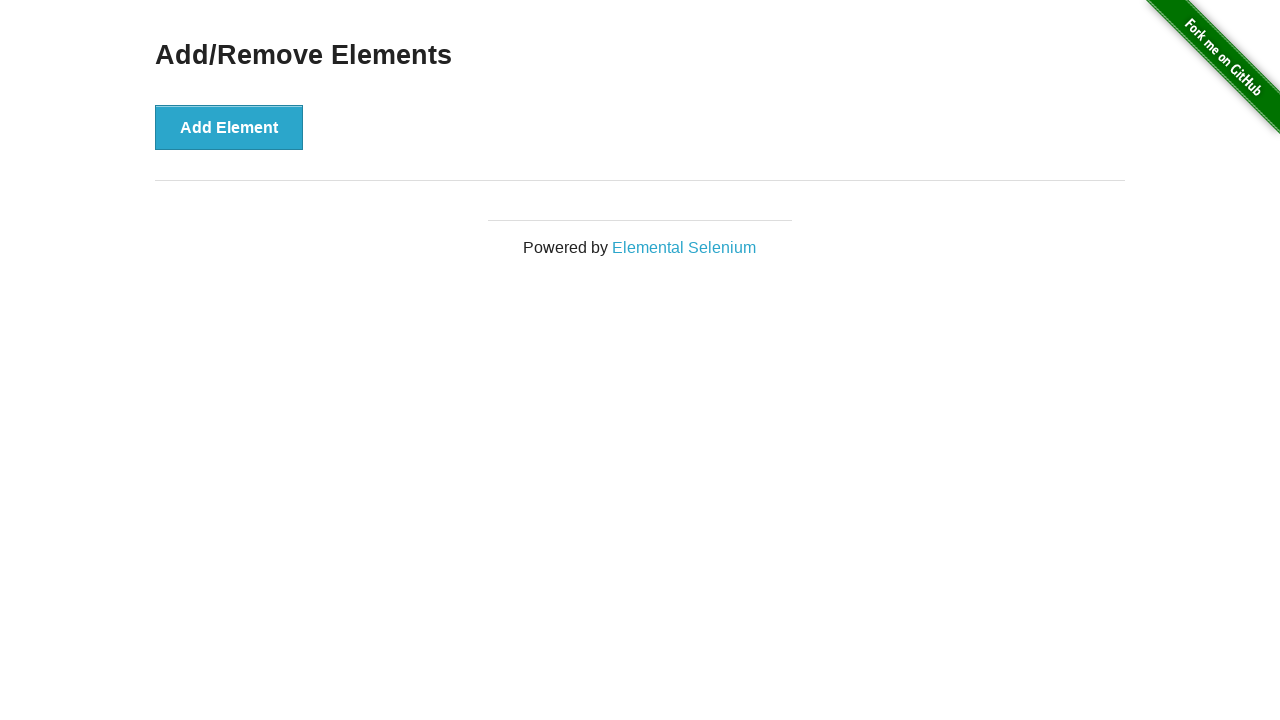

Clicked Add Element button at (229, 127) on xpath=//button[text()='Add Element']
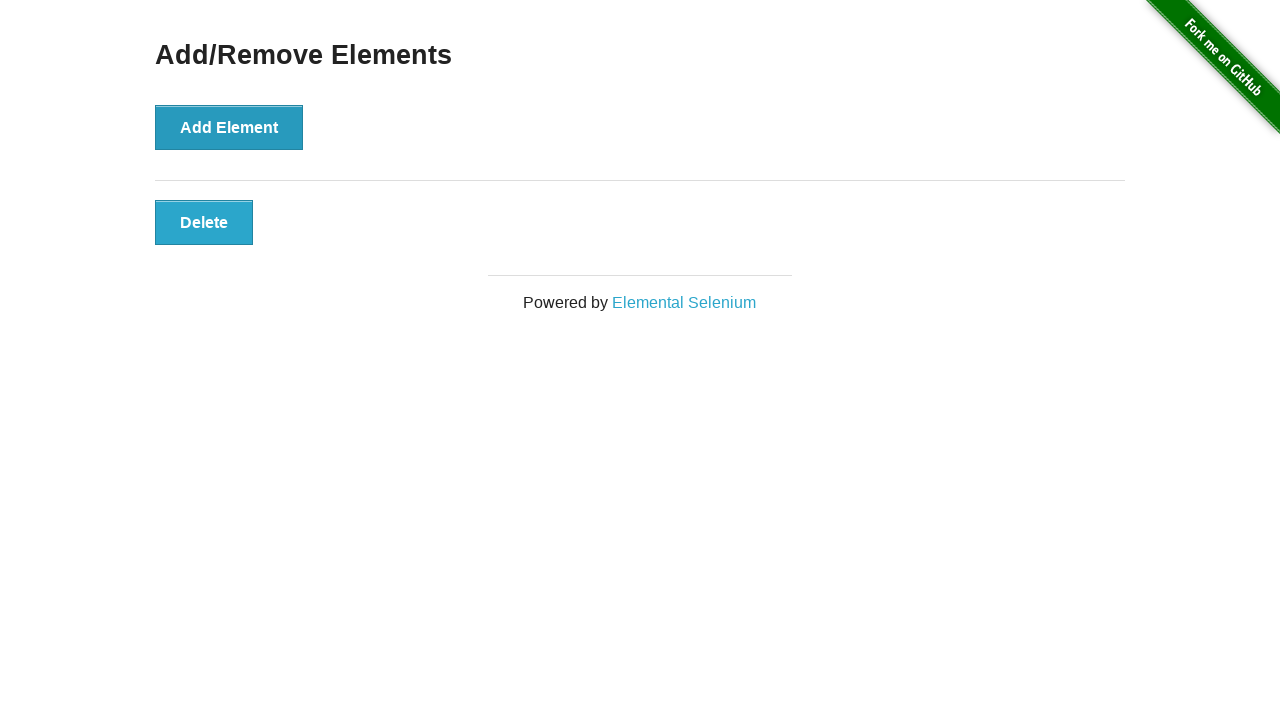

Delete button appeared after adding element
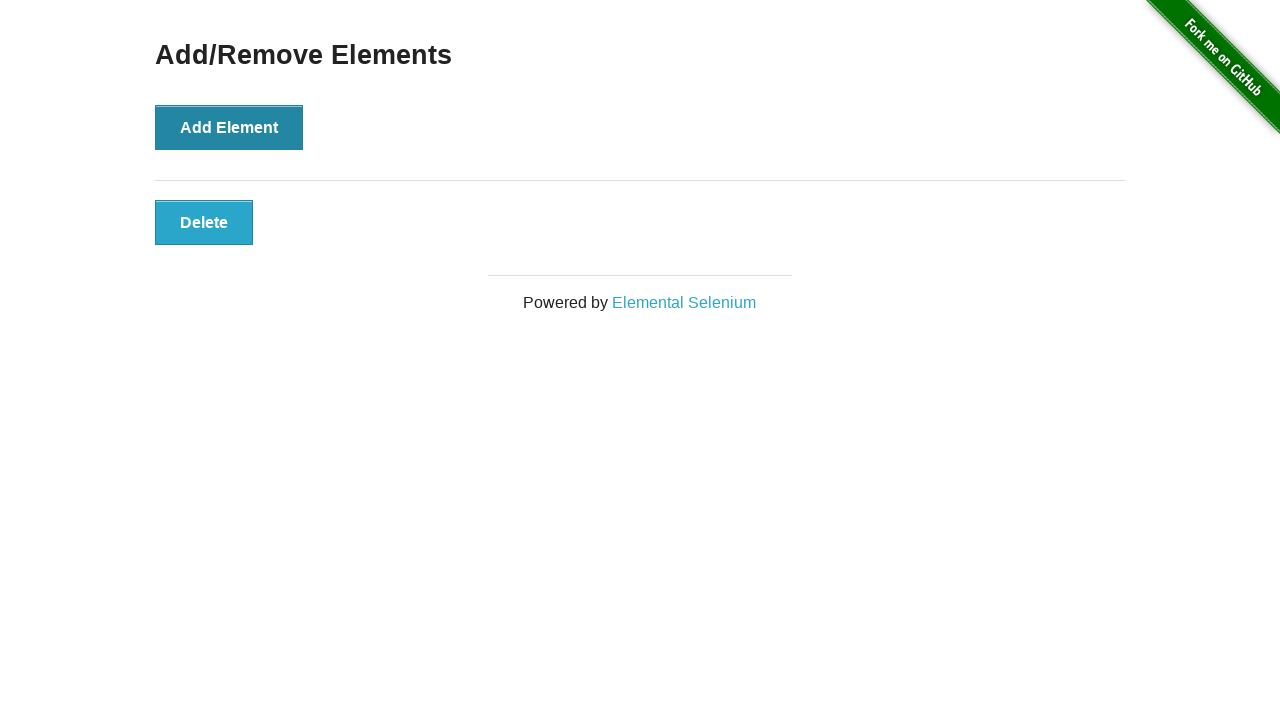

Clicked Delete button to remove element at (204, 222) on xpath=//button[text()='Delete']
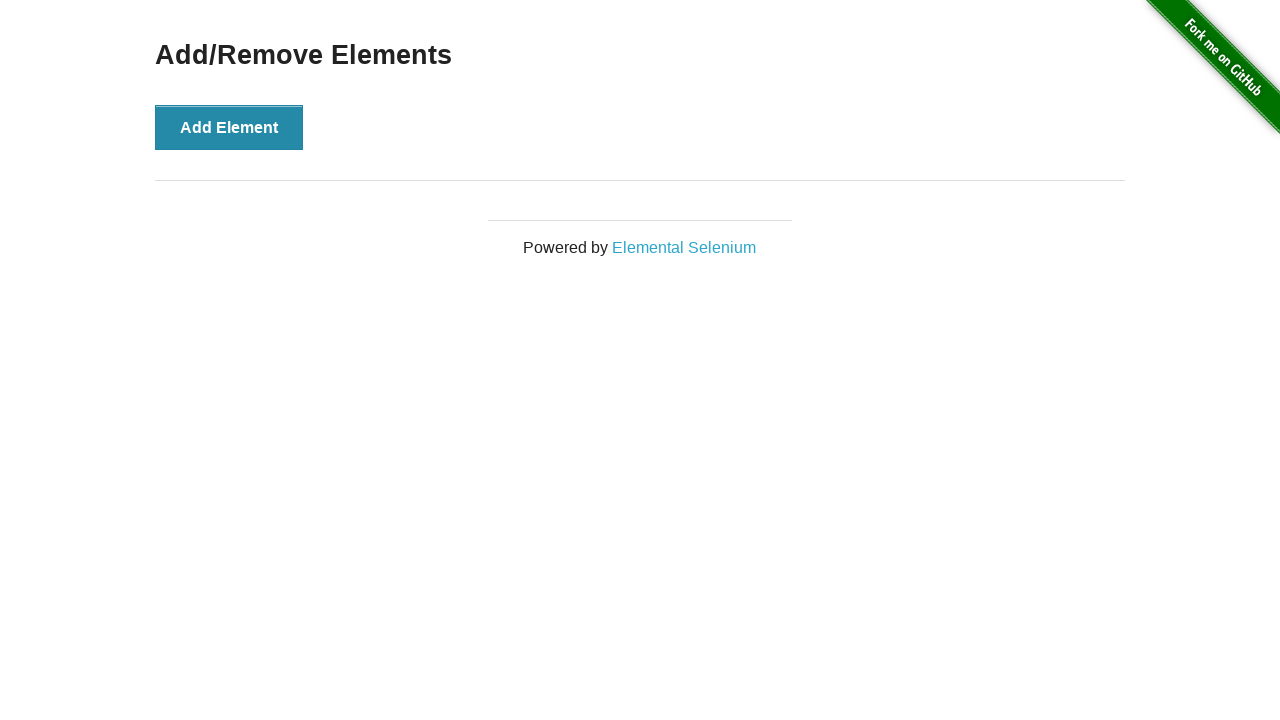

Add/Remove Elements heading is still visible after deletion
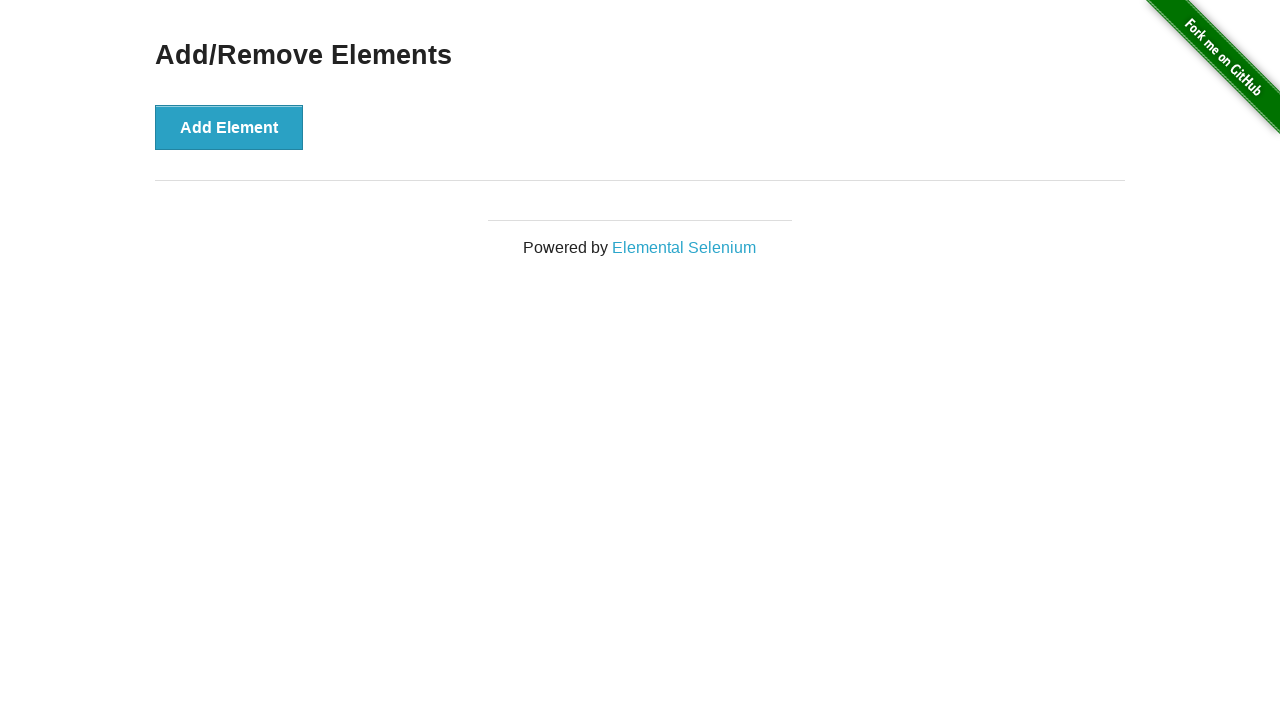

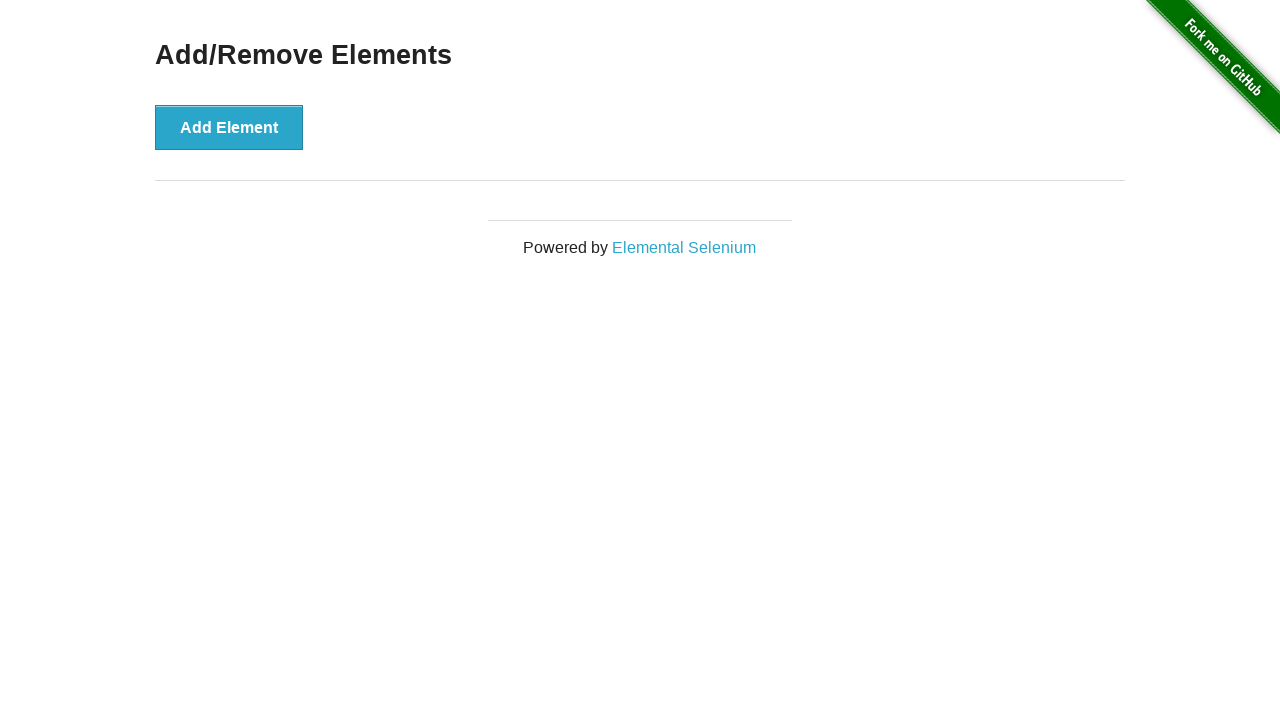